Tests clicking on Nokia phone product and verifying the price displayed

Starting URL: https://www.demoblaze.com/

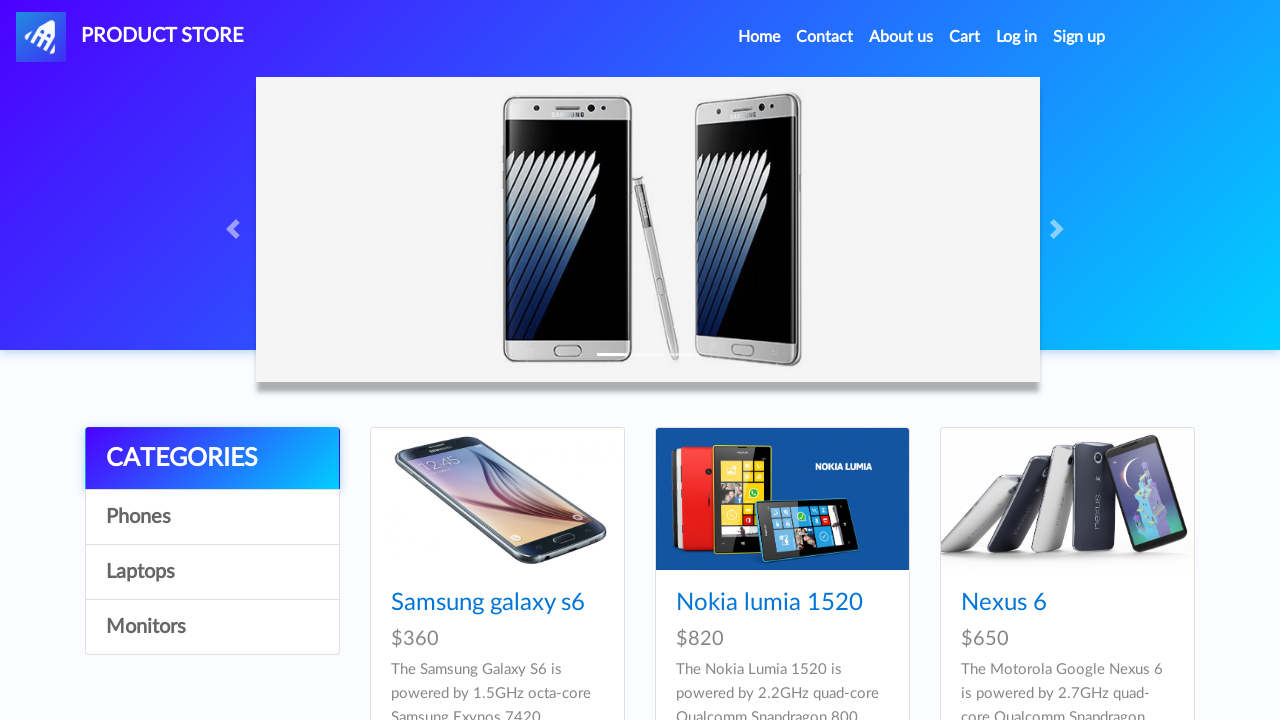

Clicked on Nokia phone product link at (782, 499) on xpath=//div/a[@href='prod.html?idp_=2']
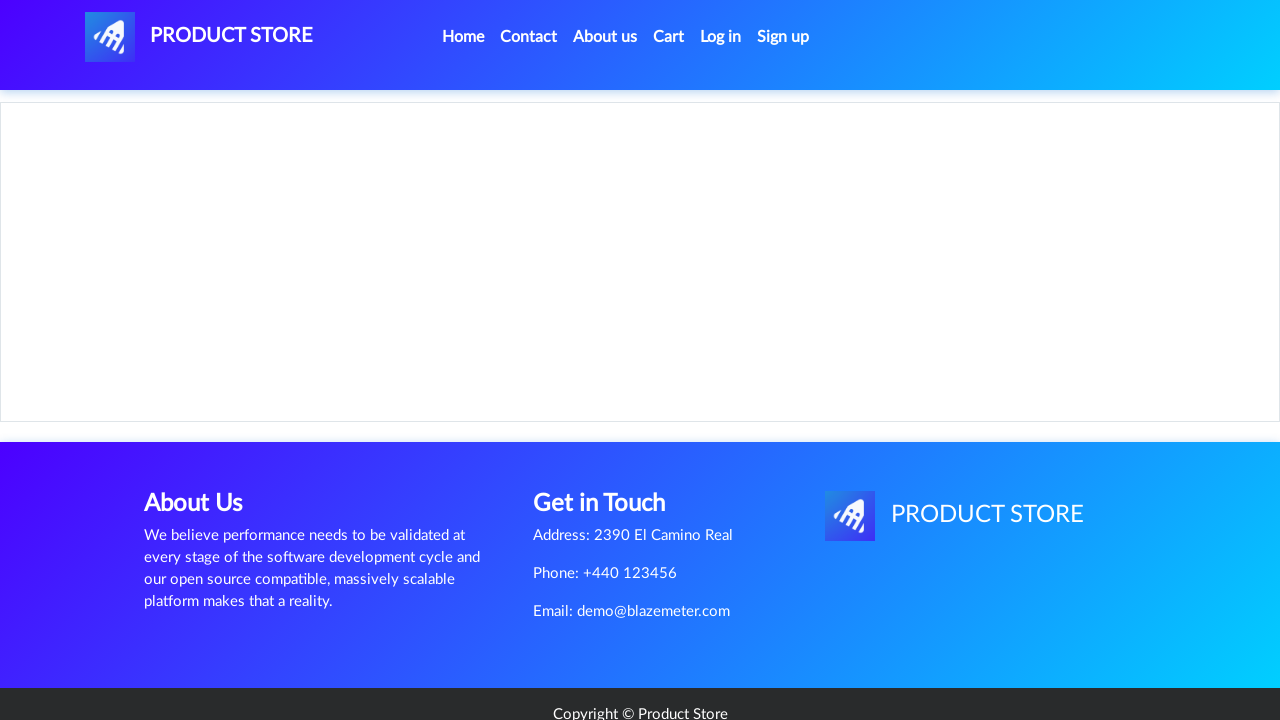

Verified Nokia phone price of $820 is displayed
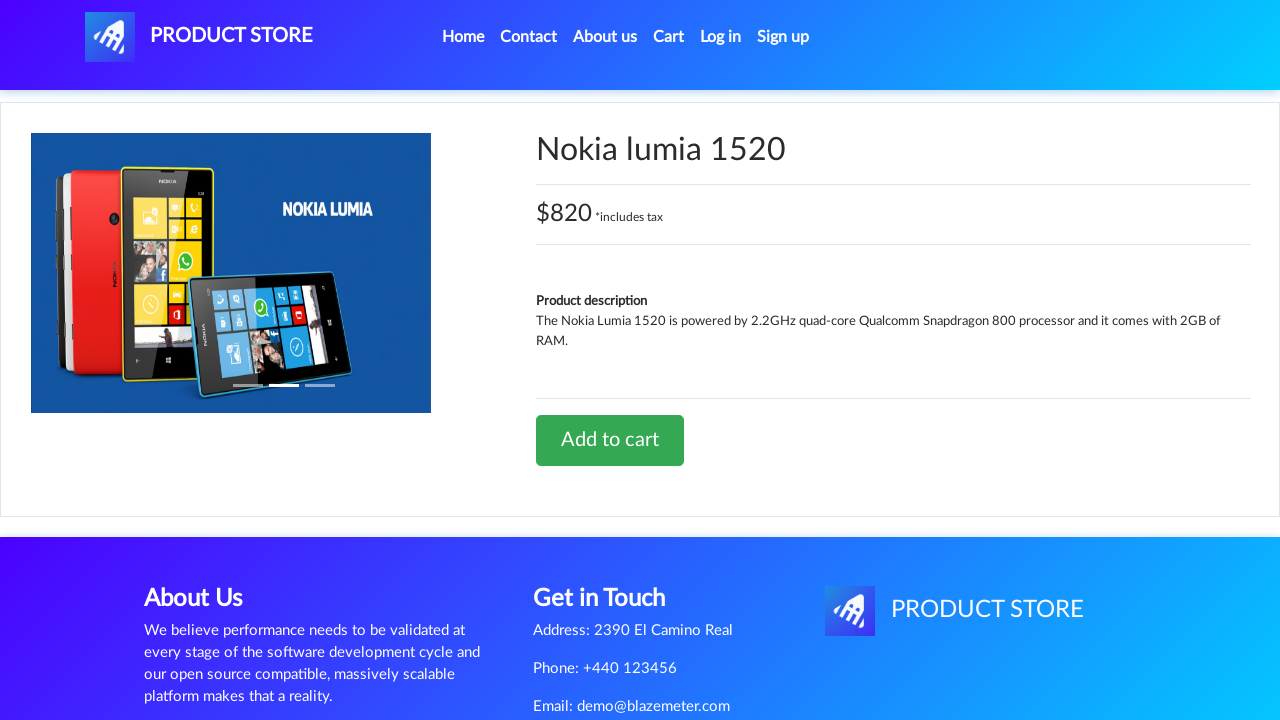

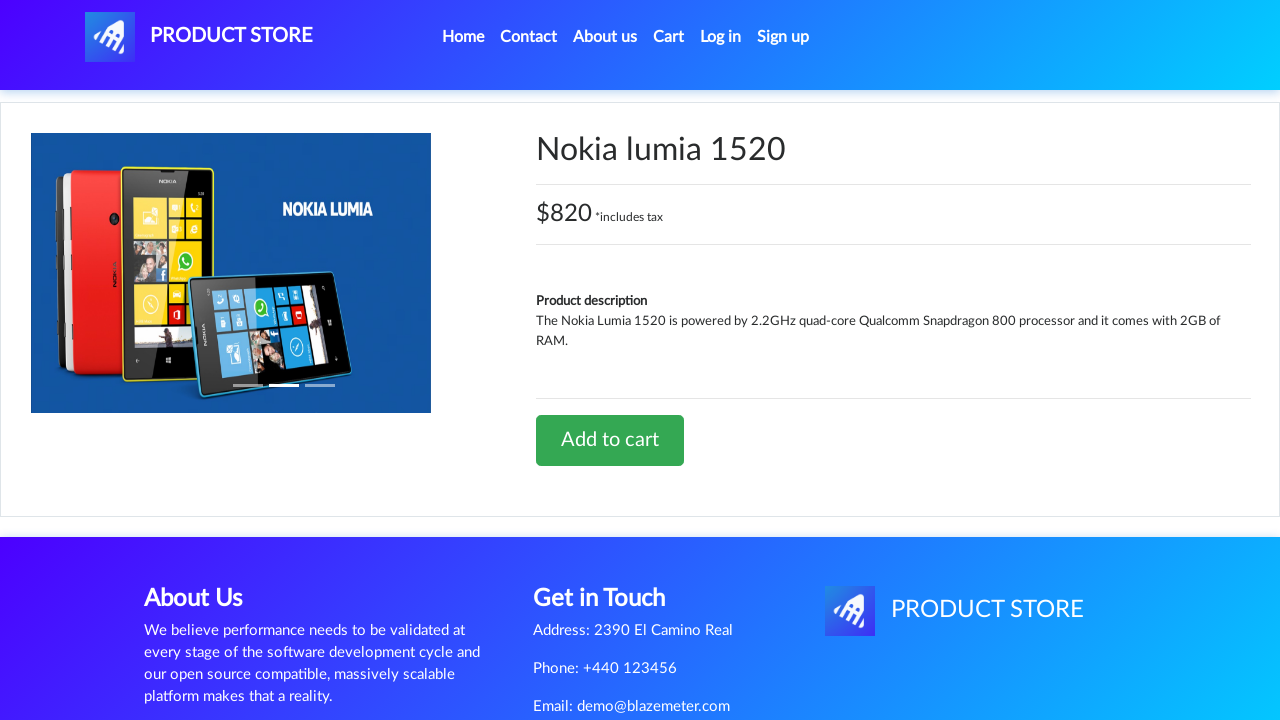